Tests keyboard operations including text input, select all (Ctrl+A), copy (Ctrl+C), and paste (Ctrl+V)

Starting URL: http://sahitest.com/demo/label.htm

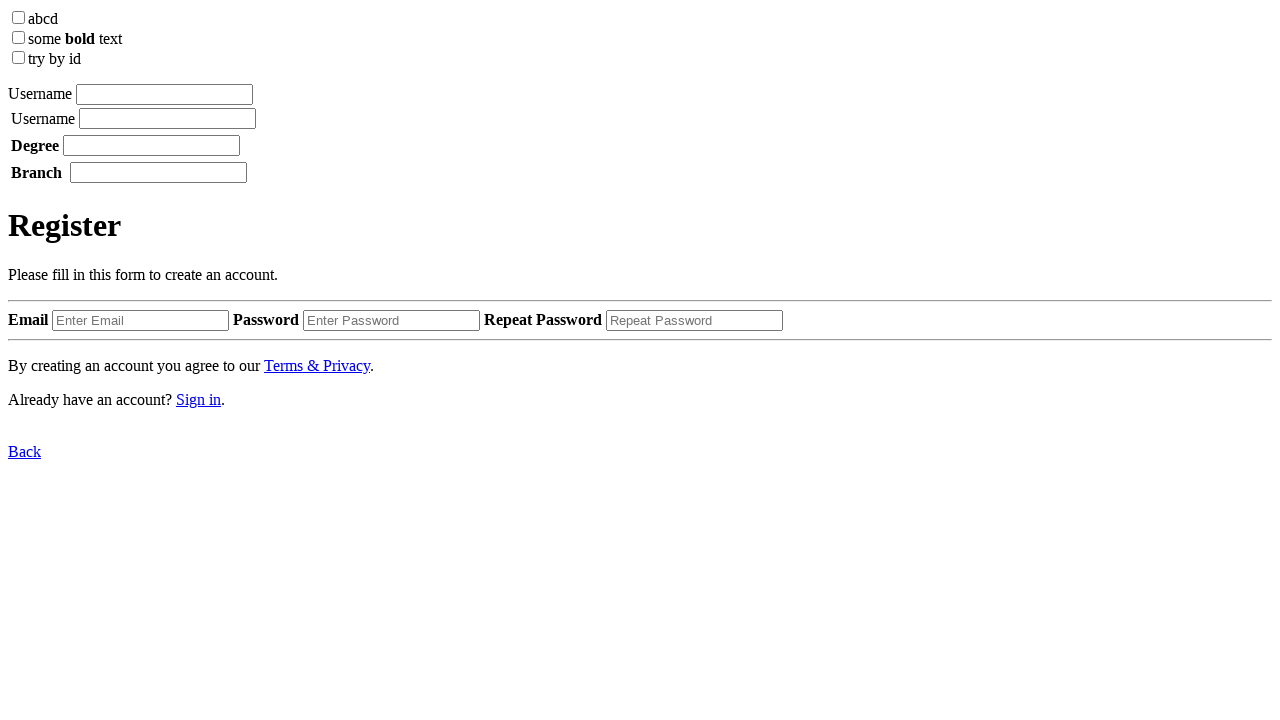

Filled first textbox with 'wxy' on xpath=//input[@type='textbox'] >> nth=0
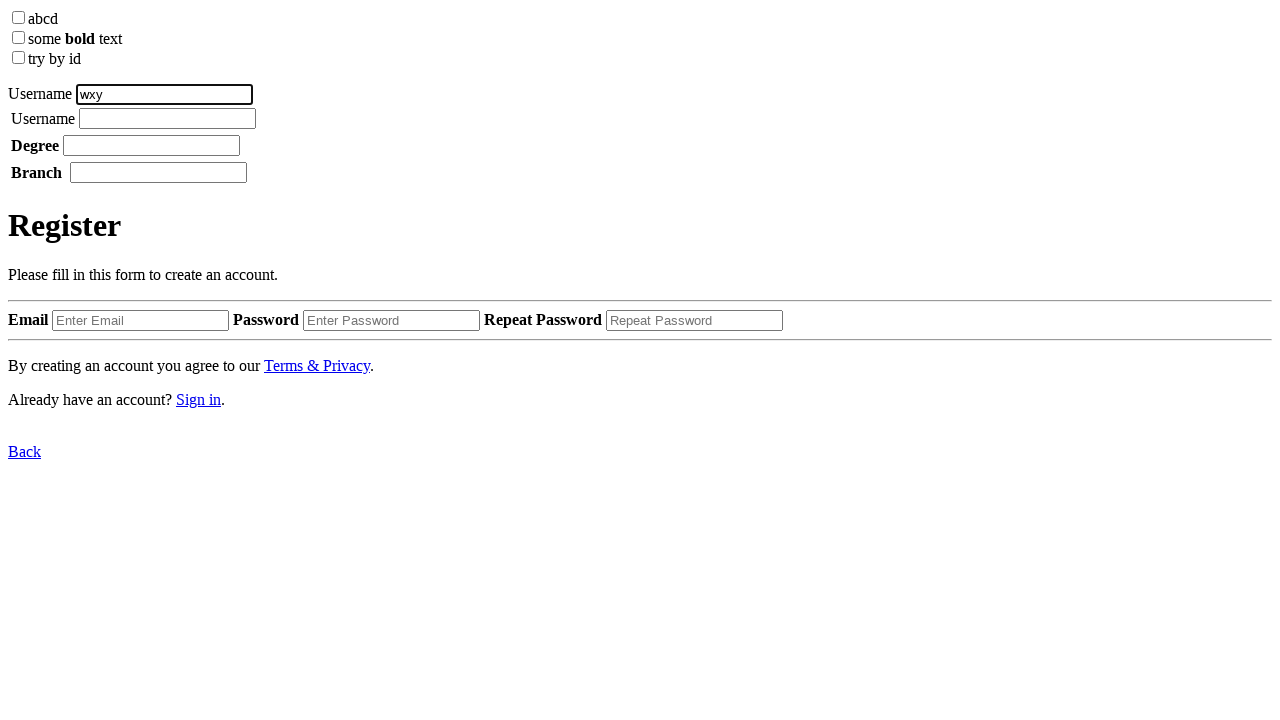

Selected all text in first textbox with Ctrl+A on xpath=//input[@type='textbox'] >> nth=0
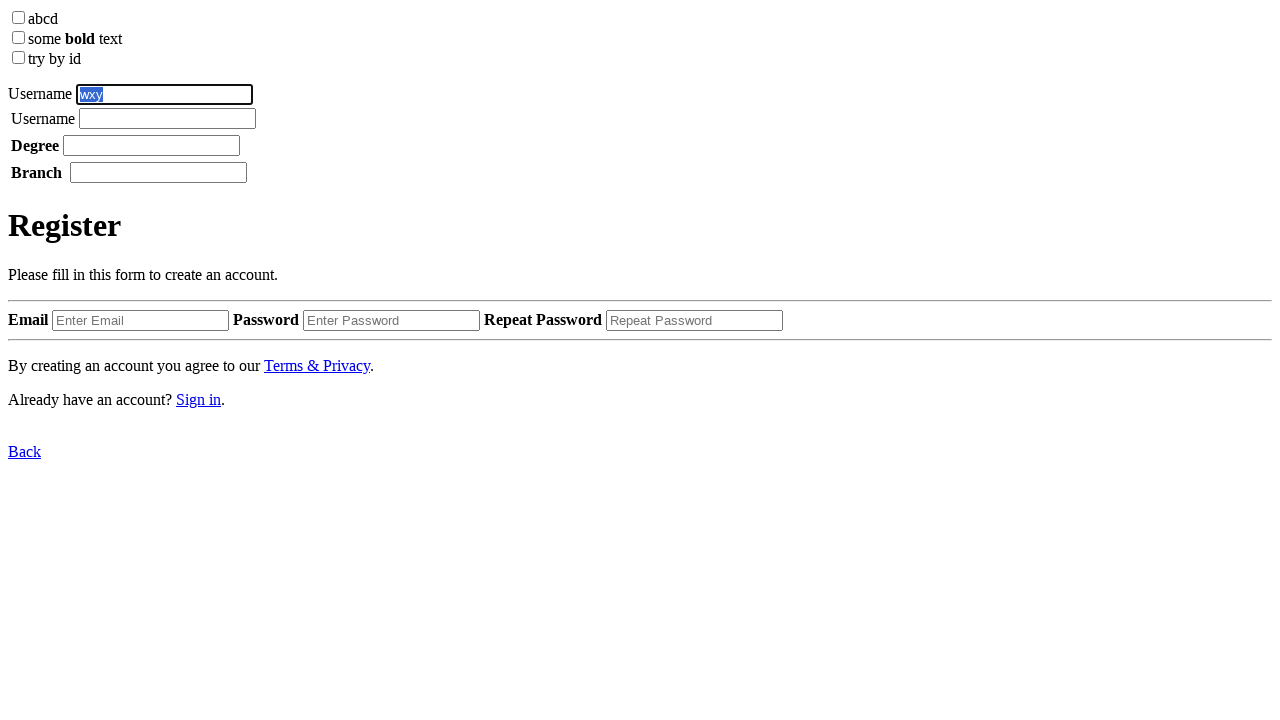

Copied text from first textbox with Ctrl+C on xpath=//input[@type='textbox'] >> nth=0
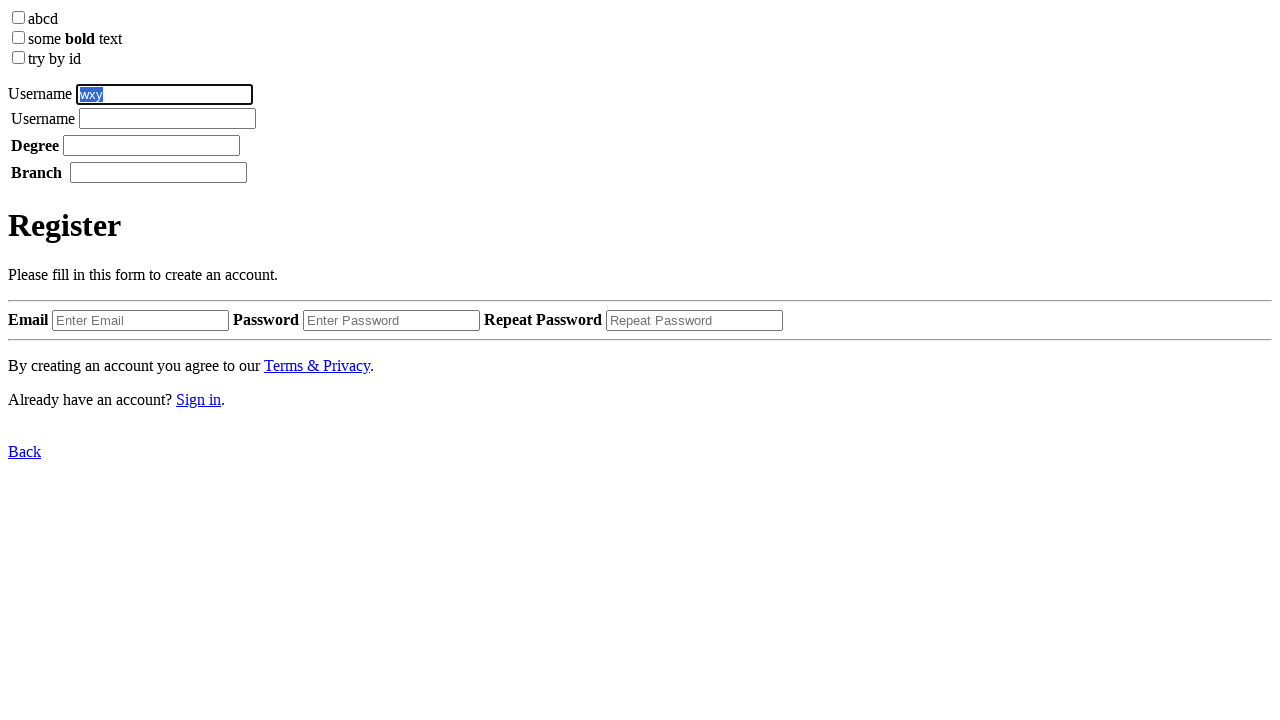

Clicked on second textbox at (168, 118) on xpath=//input[@type='textbox'] >> nth=1
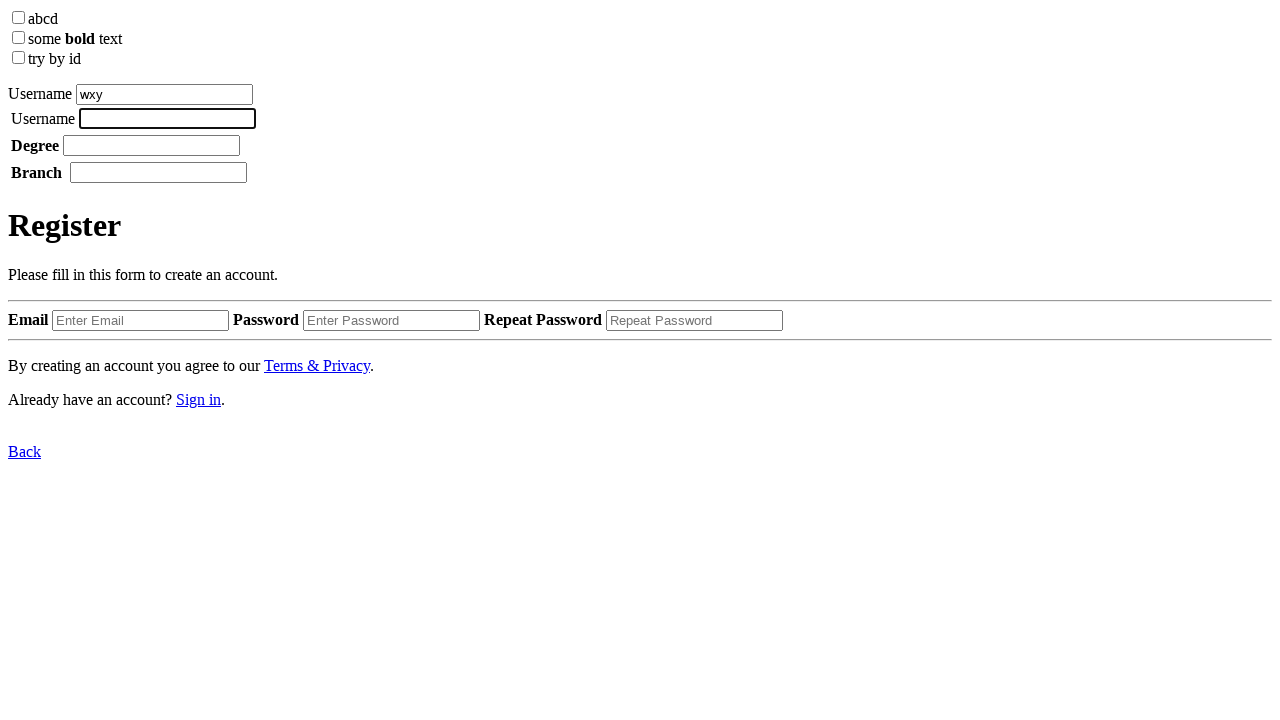

Pasted text into second textbox with Ctrl+V on xpath=//input[@type='textbox'] >> nth=1
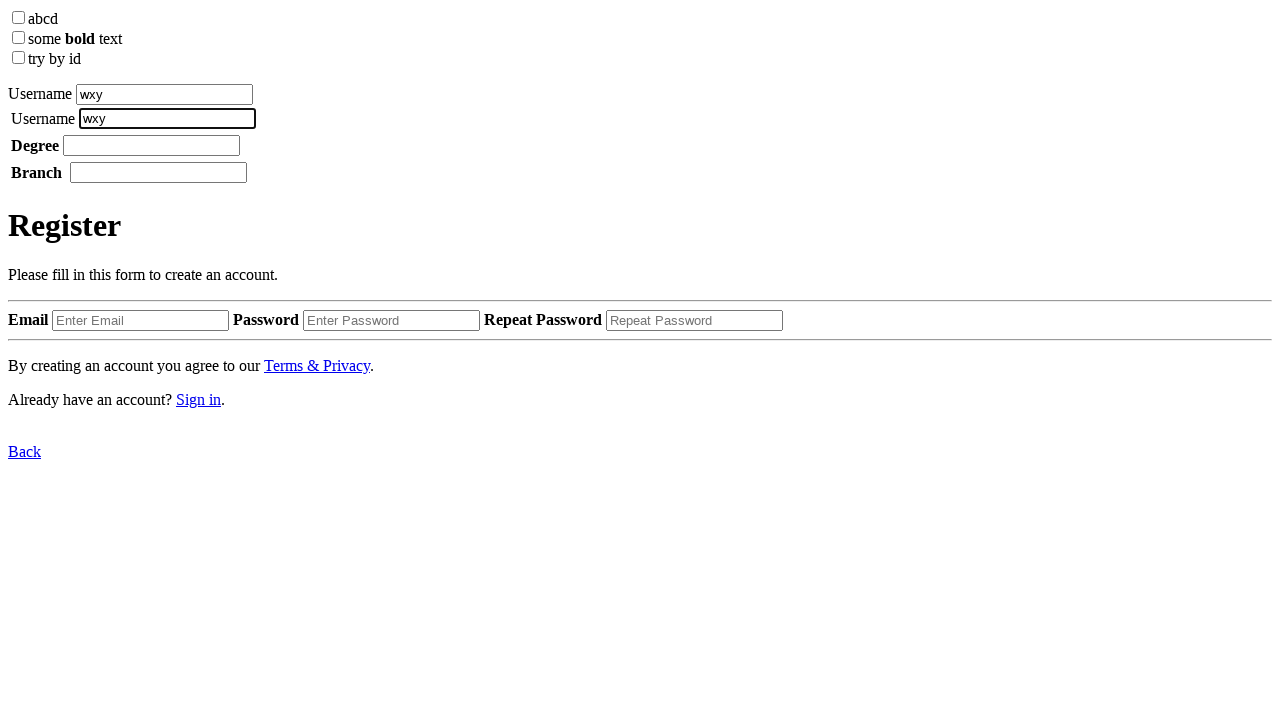

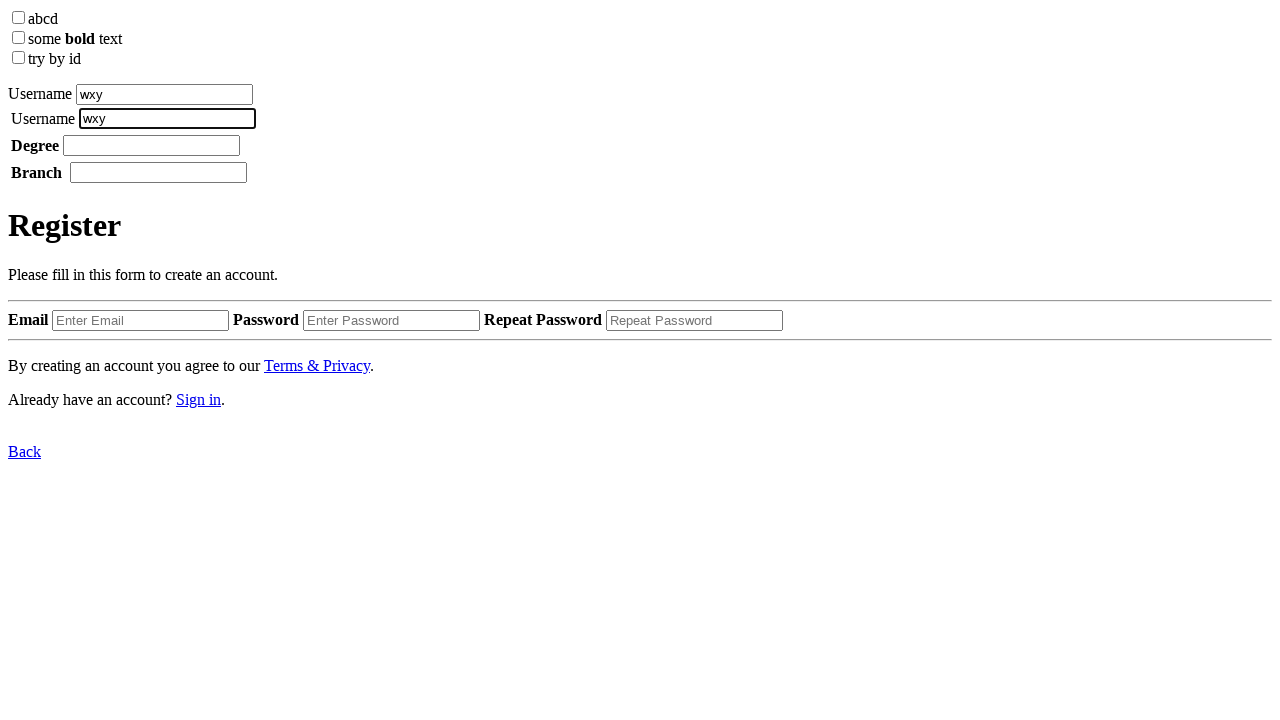